Tests the search functionality on the Python.org website by entering a search query and submitting the form

Starting URL: https://www.python.org

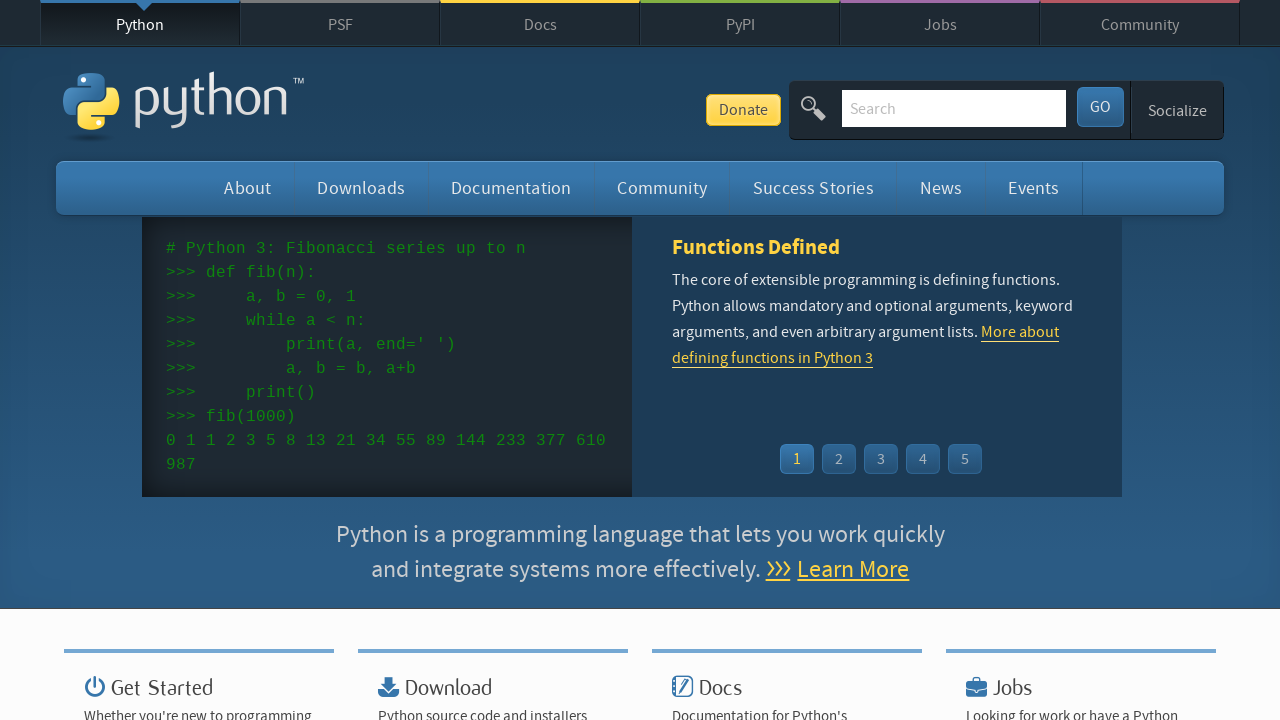

Filled search box with query 'pycon' on input[name='q']
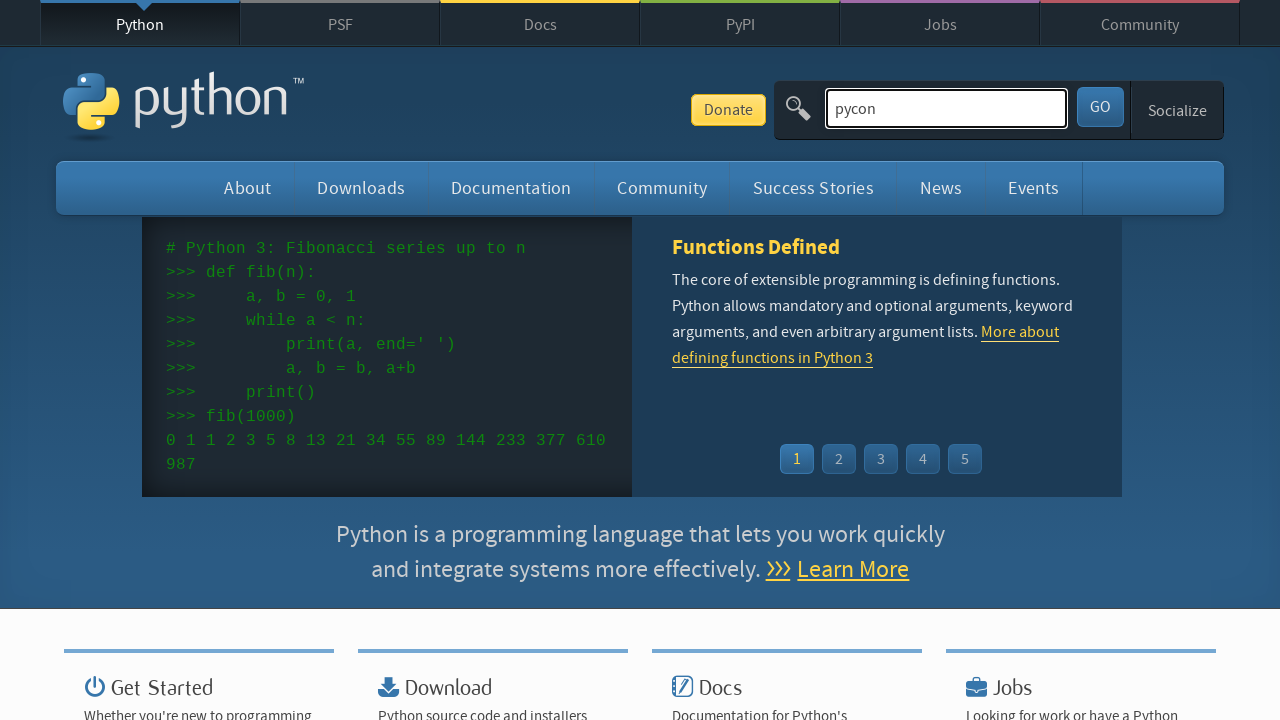

Pressed Enter to submit search form on input[name='q']
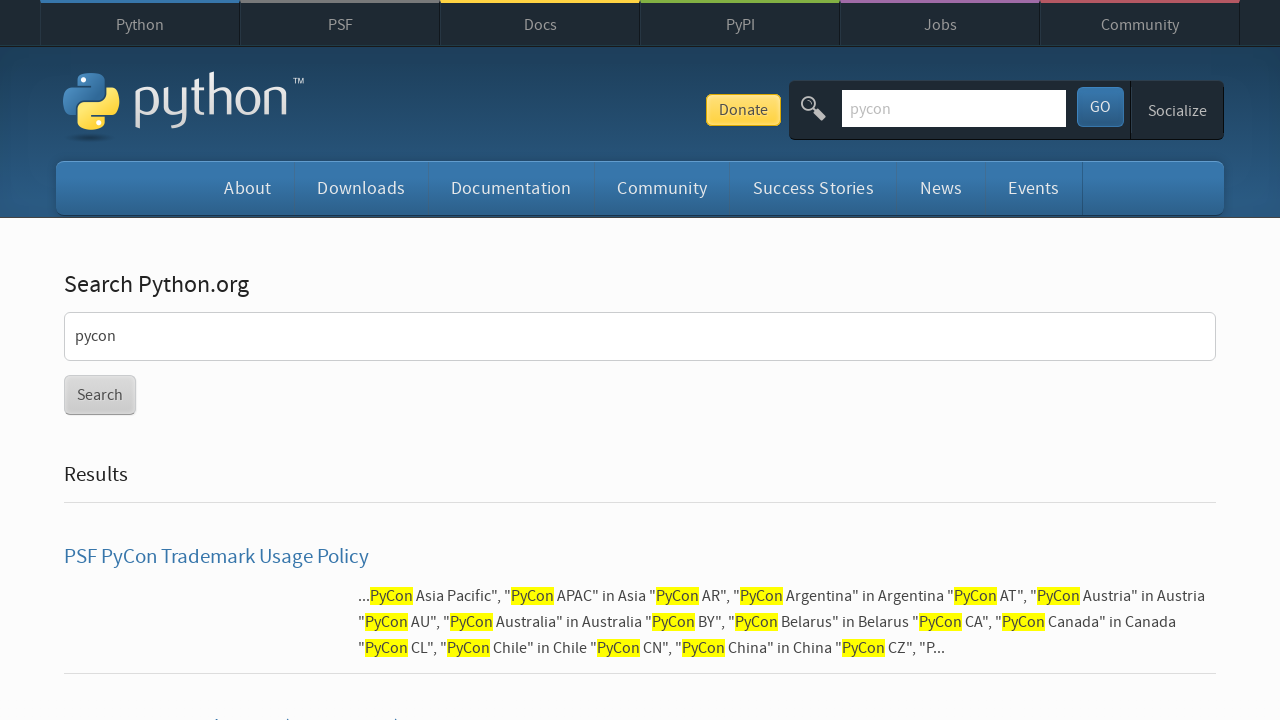

Search results page loaded successfully
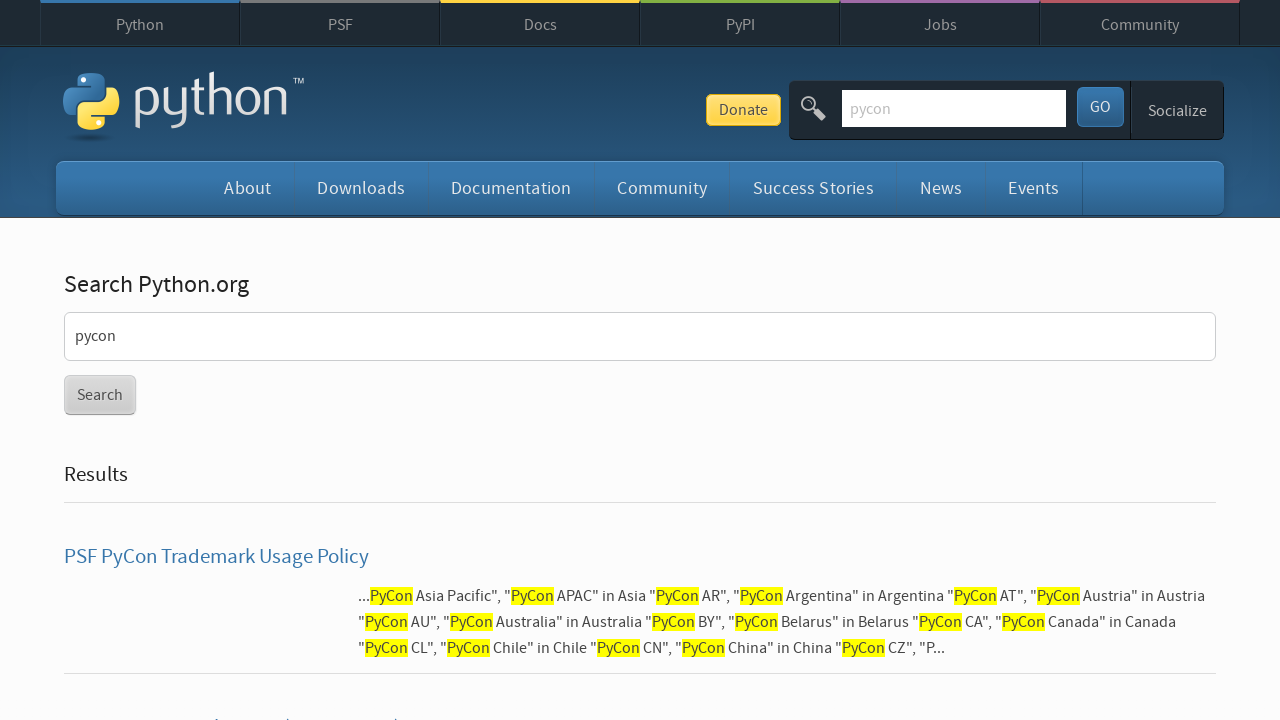

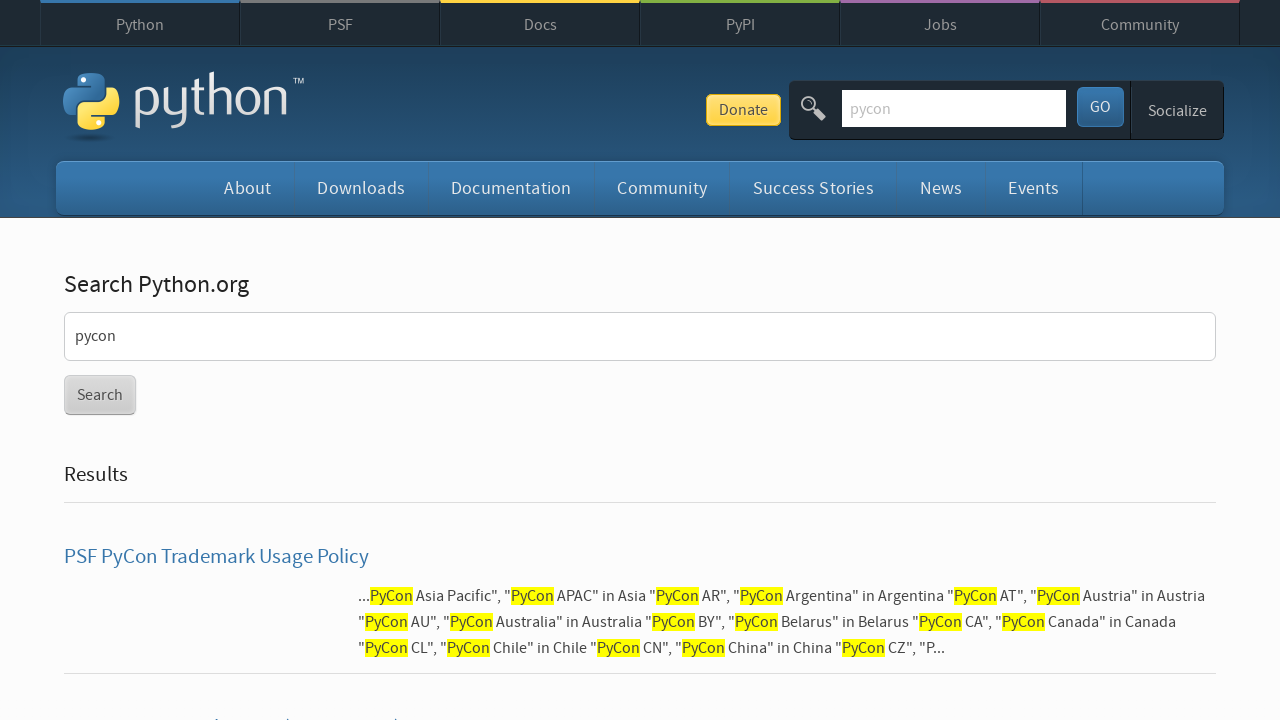